Tests marking individual todo items as complete by clicking their checkboxes

Starting URL: https://demo.playwright.dev/todomvc

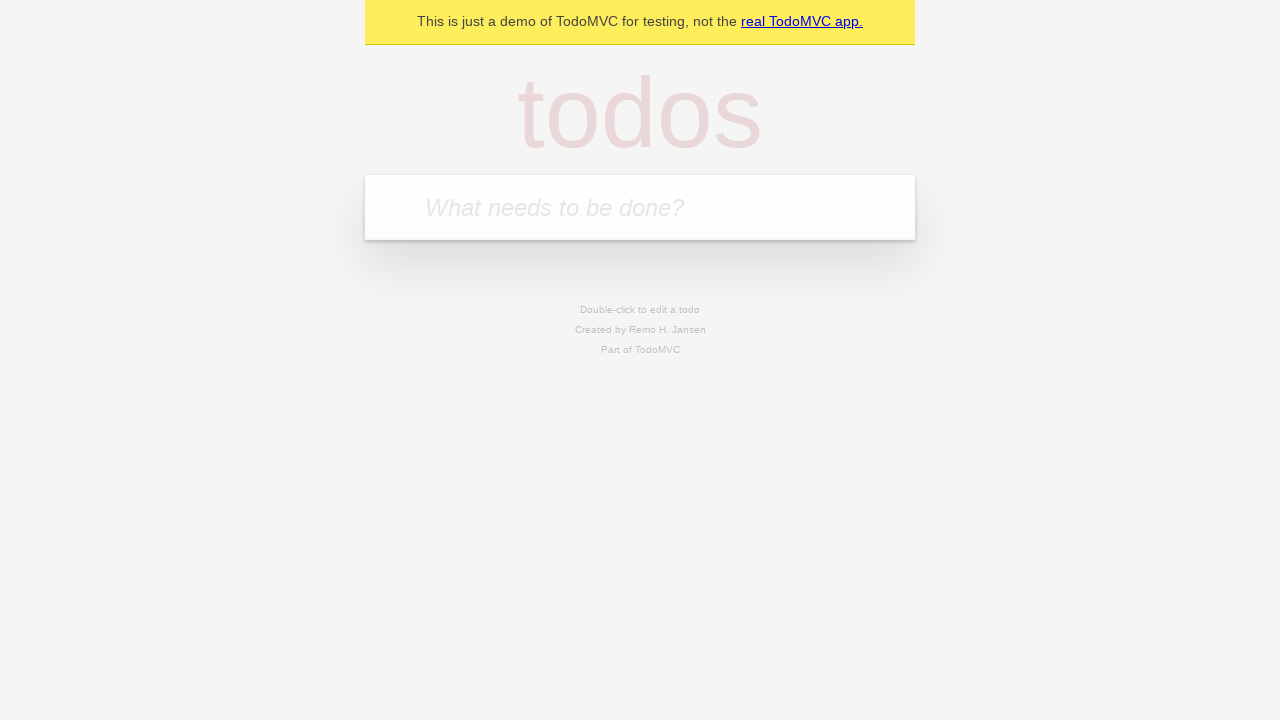

Filled todo input with 'buy some cheese' on internal:attr=[placeholder="What needs to be done?"i]
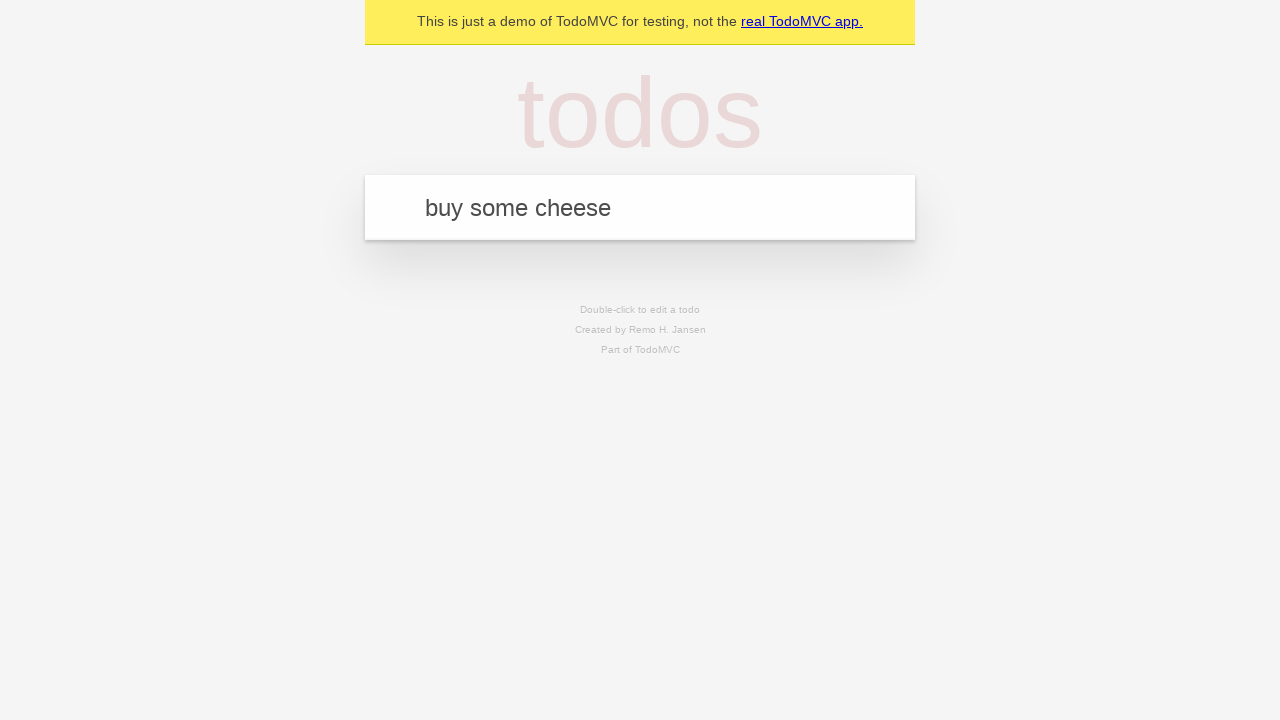

Pressed Enter to create first todo item on internal:attr=[placeholder="What needs to be done?"i]
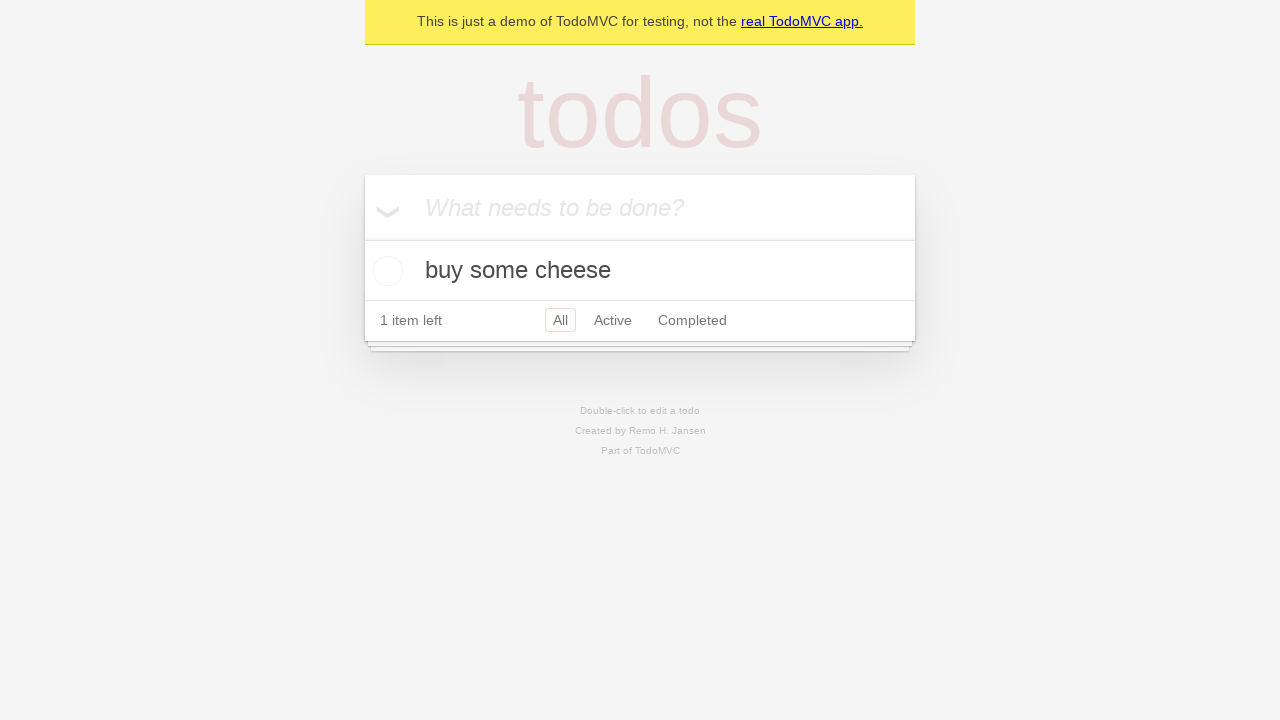

Filled todo input with 'feed the cat' on internal:attr=[placeholder="What needs to be done?"i]
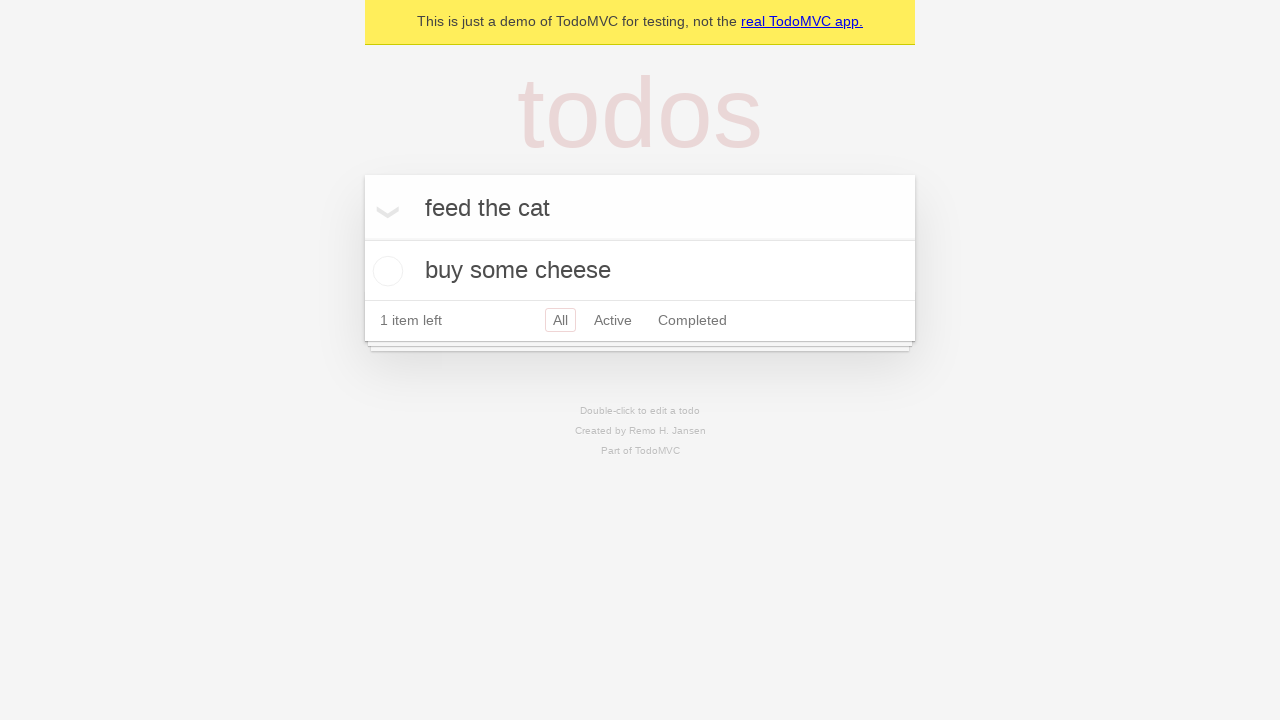

Pressed Enter to create second todo item on internal:attr=[placeholder="What needs to be done?"i]
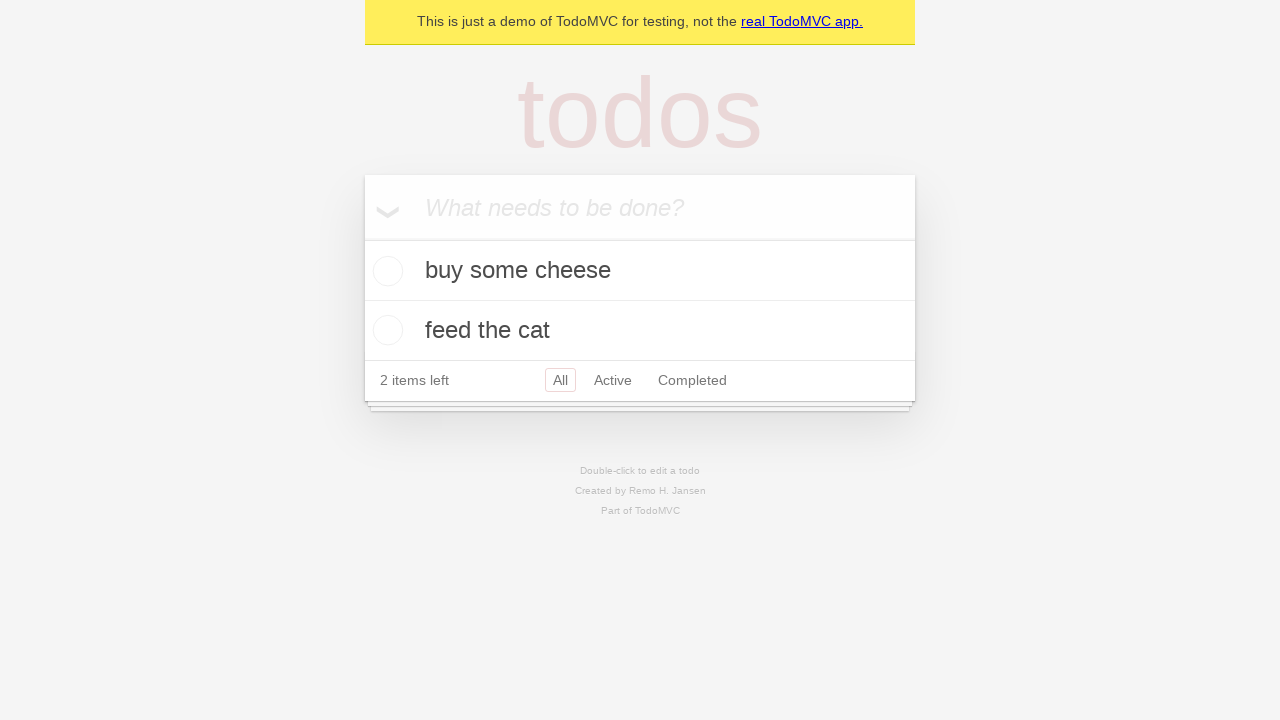

Marked first todo item 'buy some cheese' as complete by clicking its checkbox at (385, 271) on internal:testid=[data-testid="todo-item"s] >> nth=0 >> internal:role=checkbox
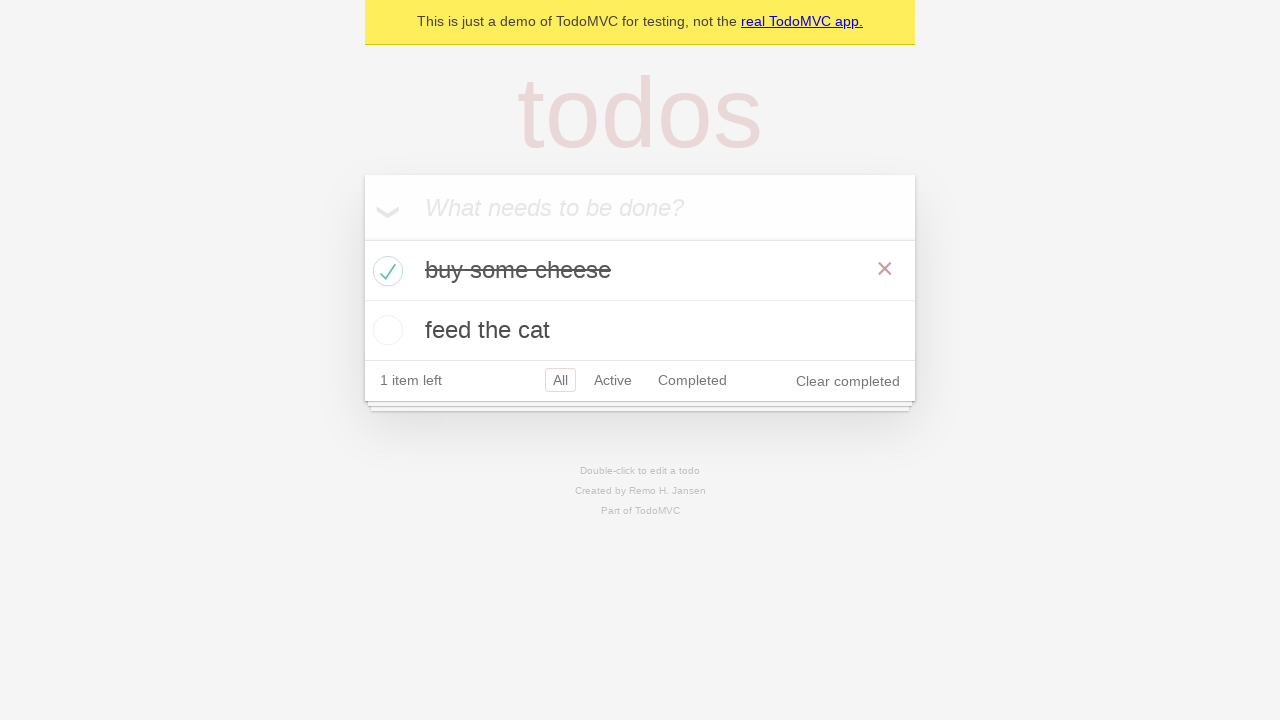

Marked second todo item 'feed the cat' as complete by clicking its checkbox at (385, 330) on internal:testid=[data-testid="todo-item"s] >> nth=1 >> internal:role=checkbox
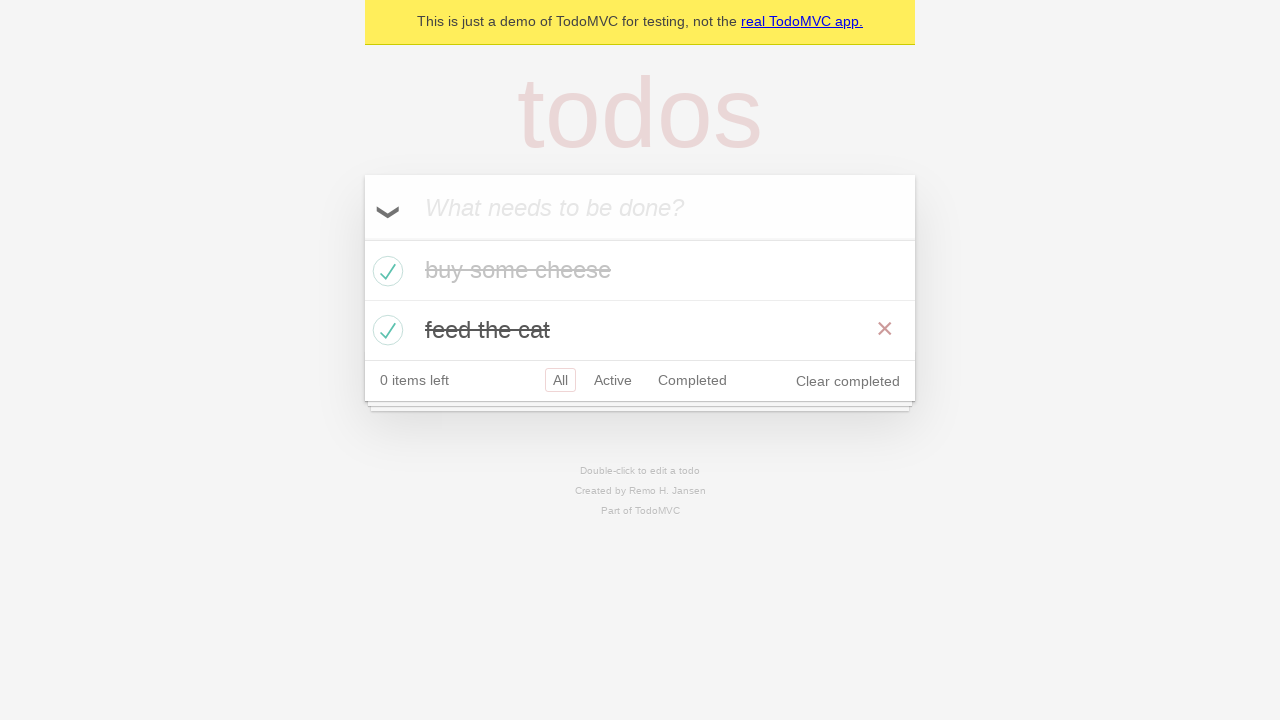

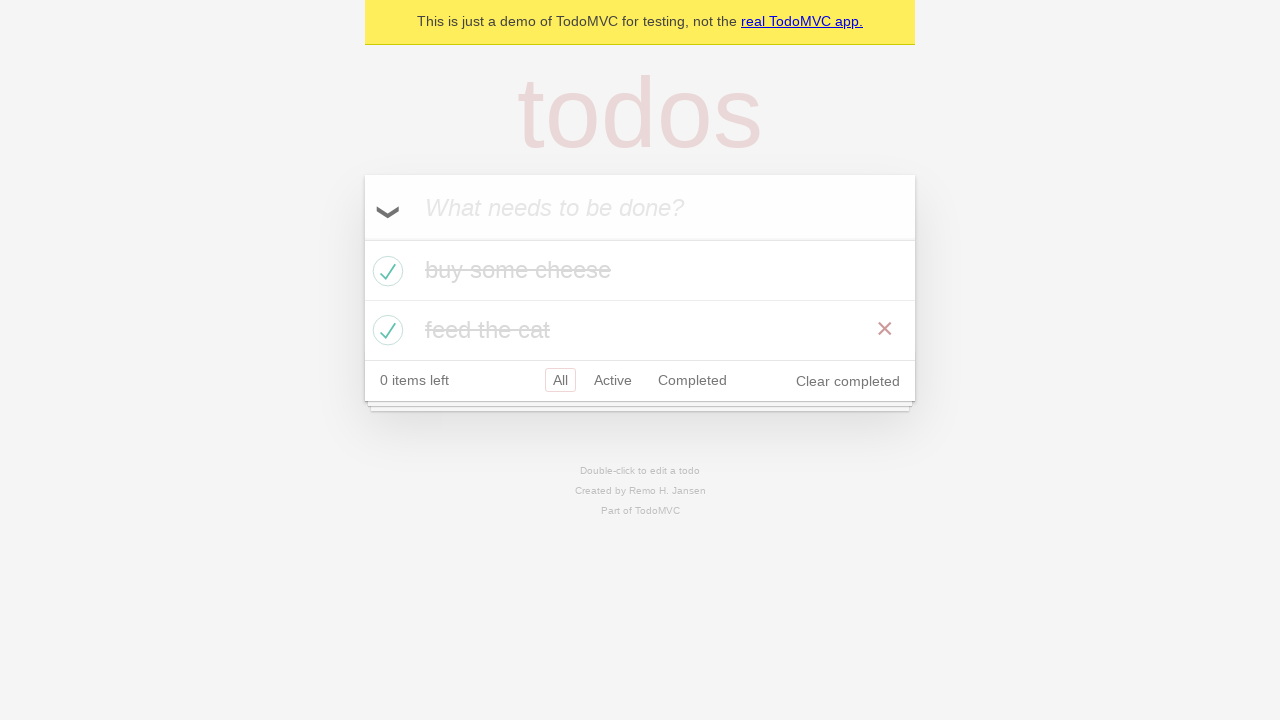